Checks that architecture-related database content is accessible and visible on the page

Starting URL: https://bob-takuya.github.io/archi-site/

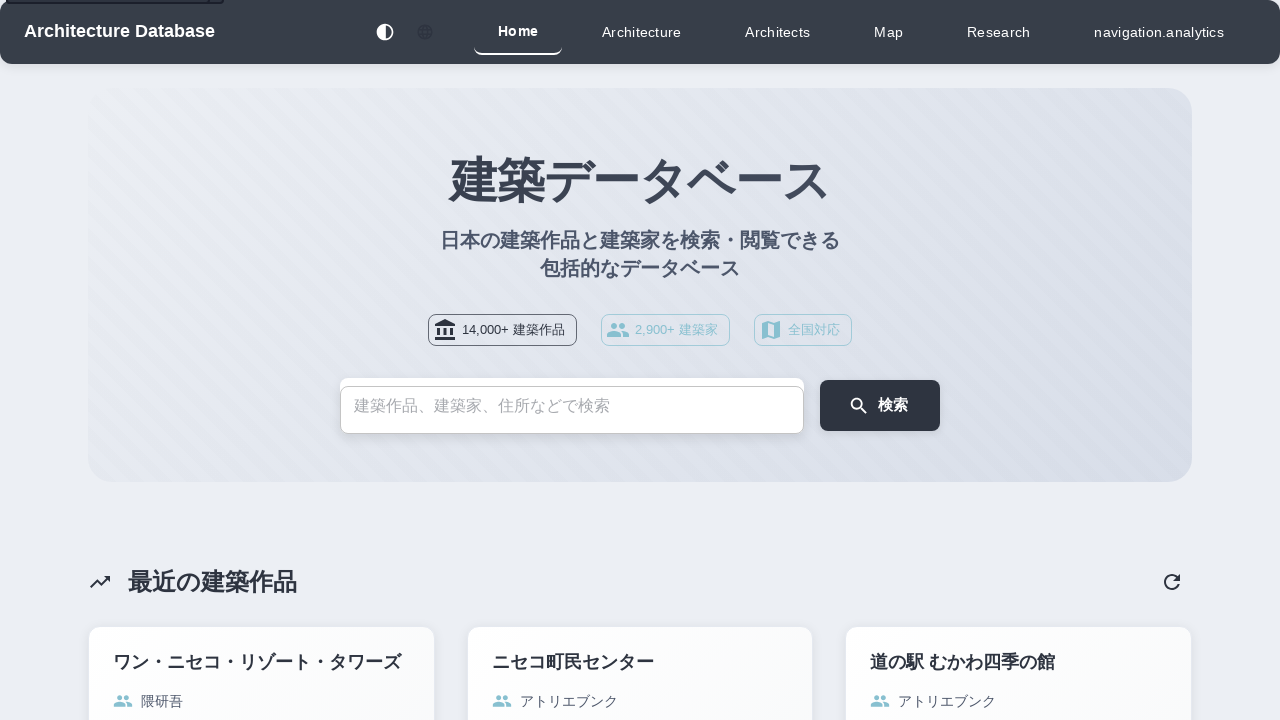

Waited for page to reach network idle state
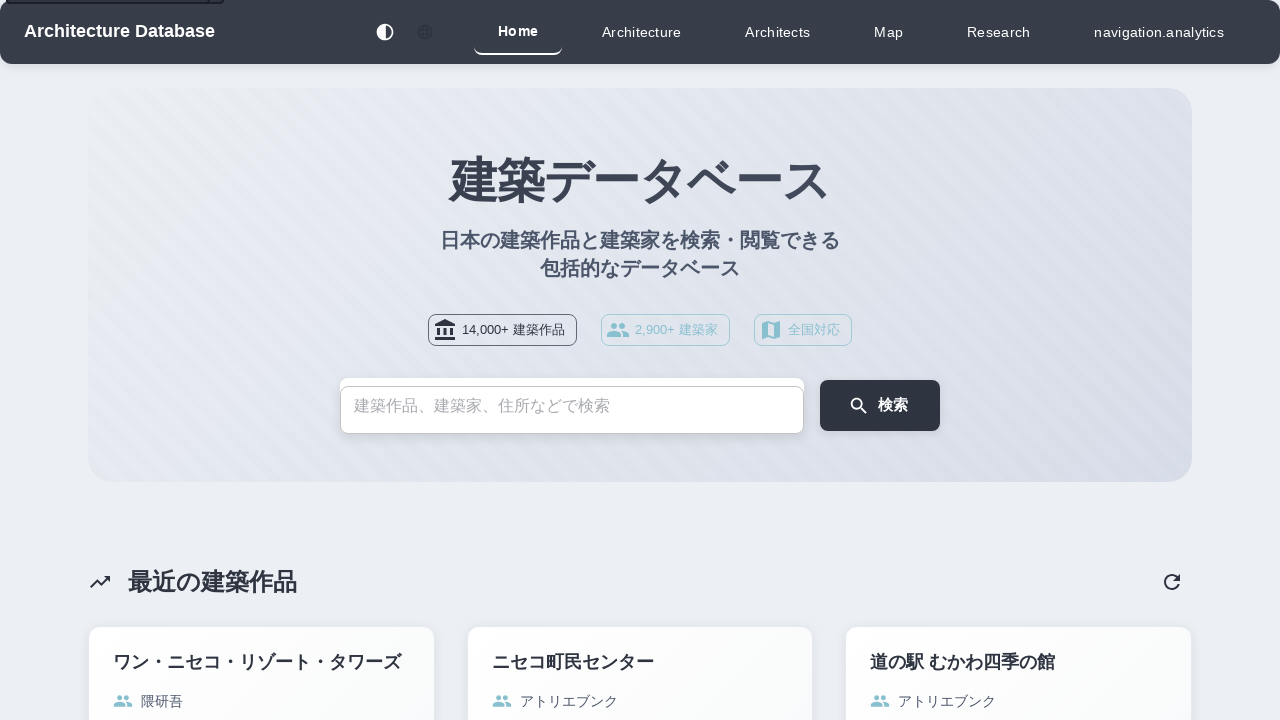

Located architecture-related content elements
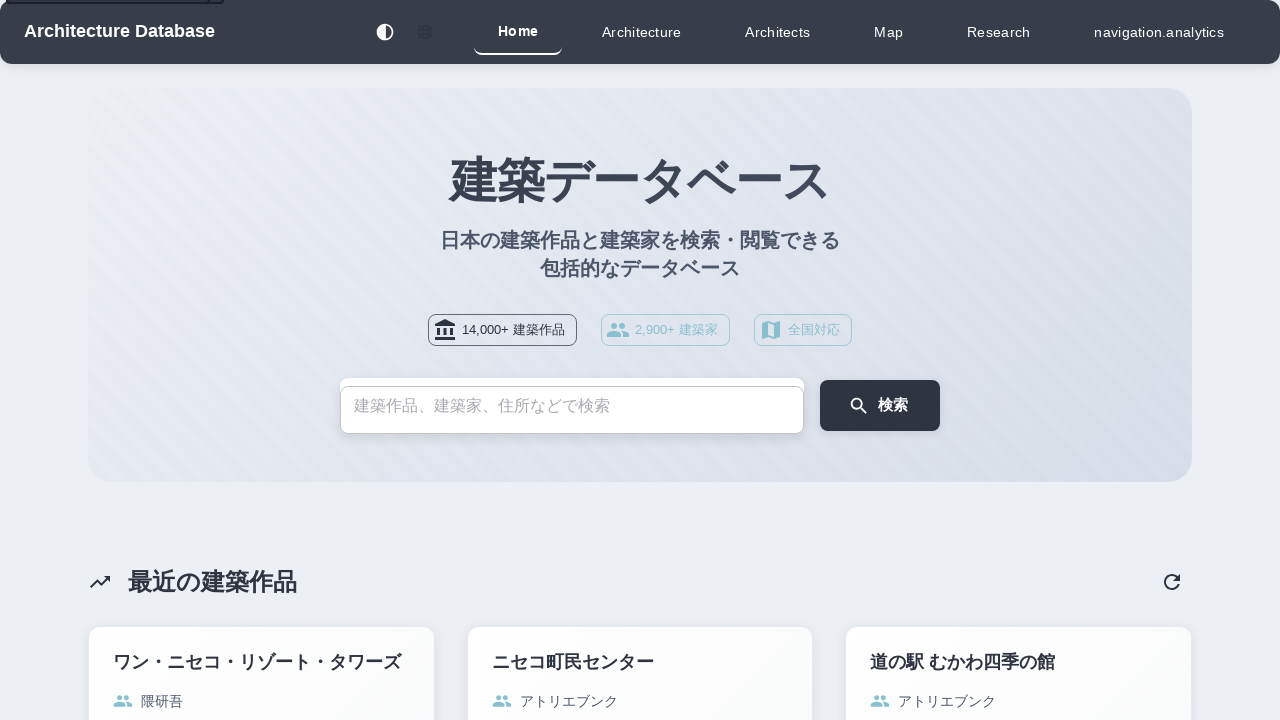

Architecture content became visible
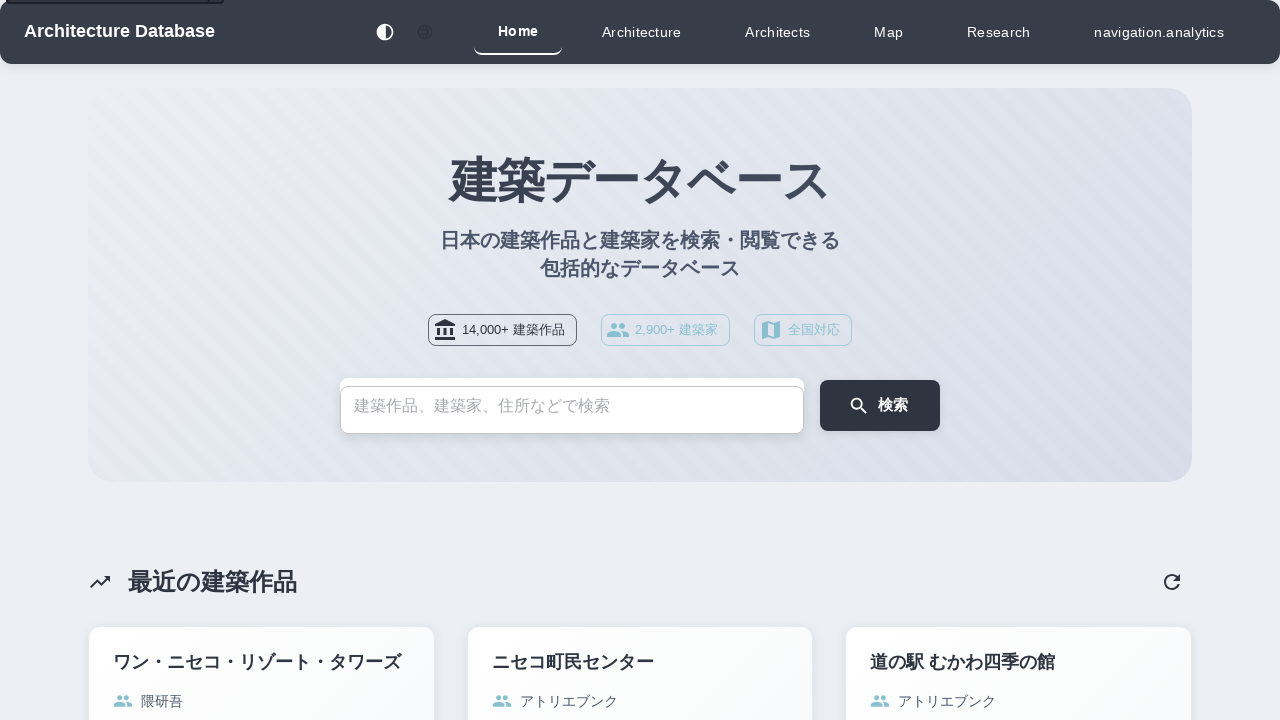

Checked for loading state indicators
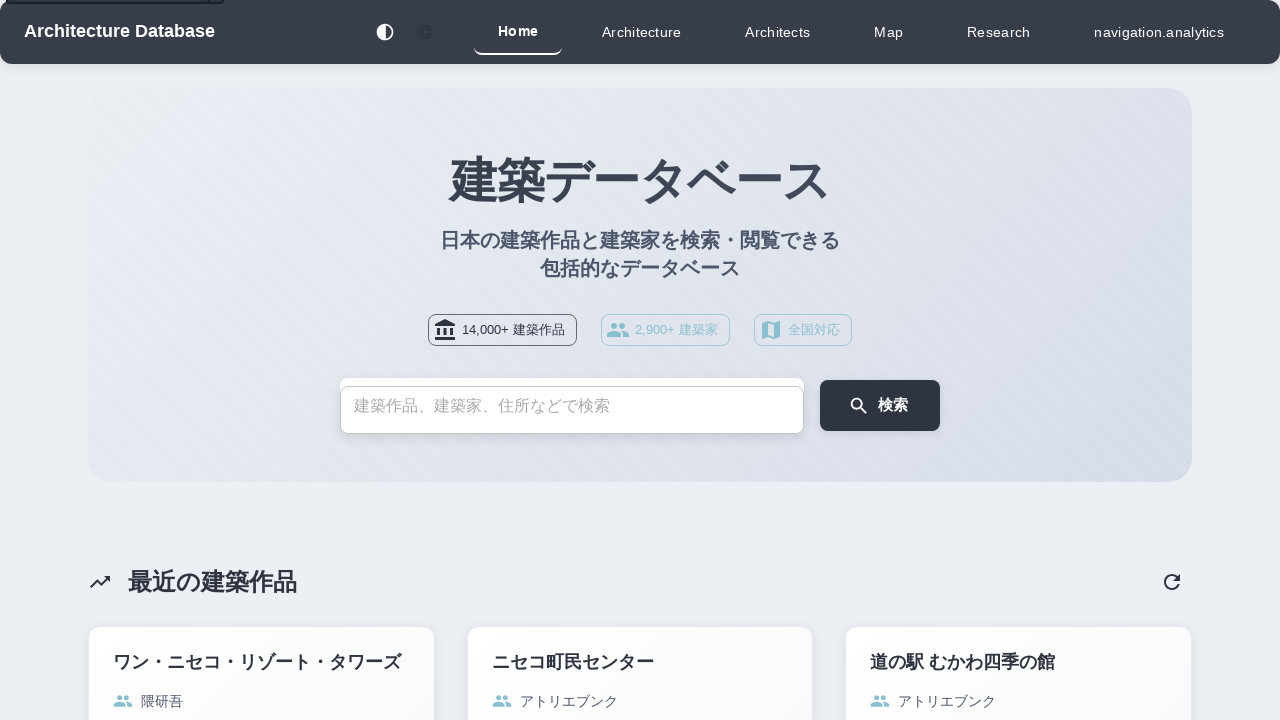

Checked for database content presence
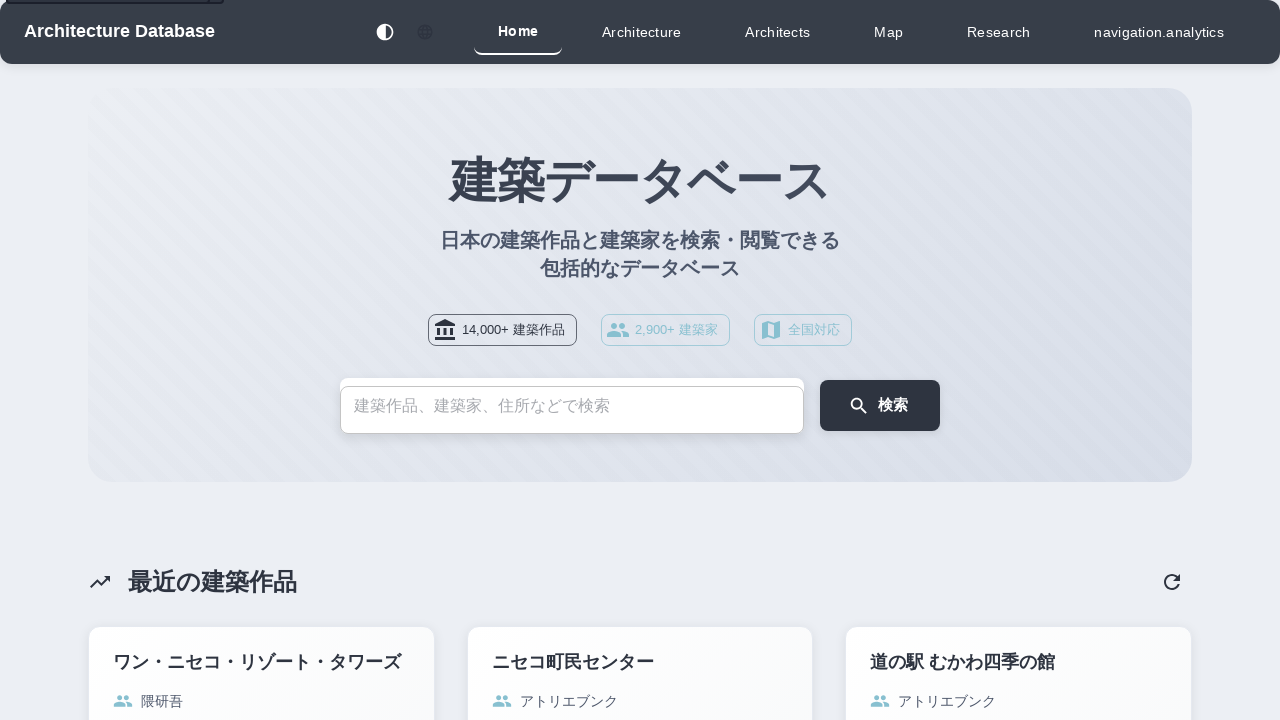

Verified database is either loading or has accessible content
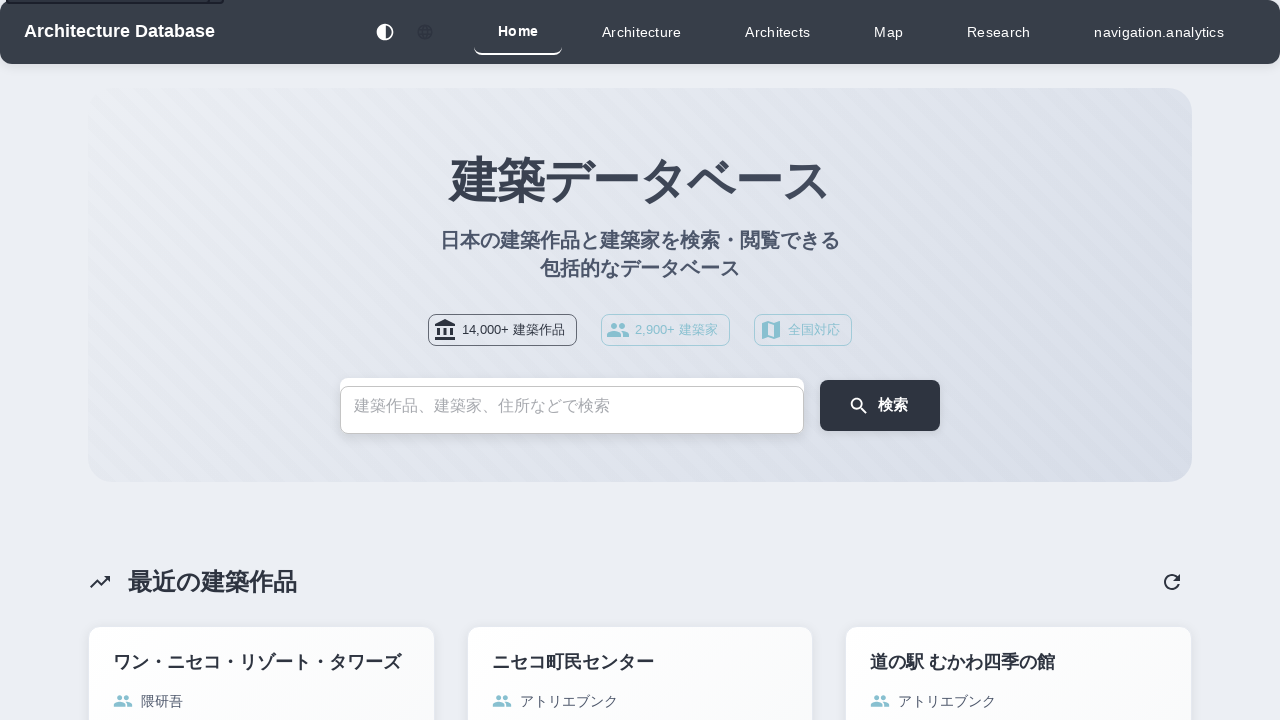

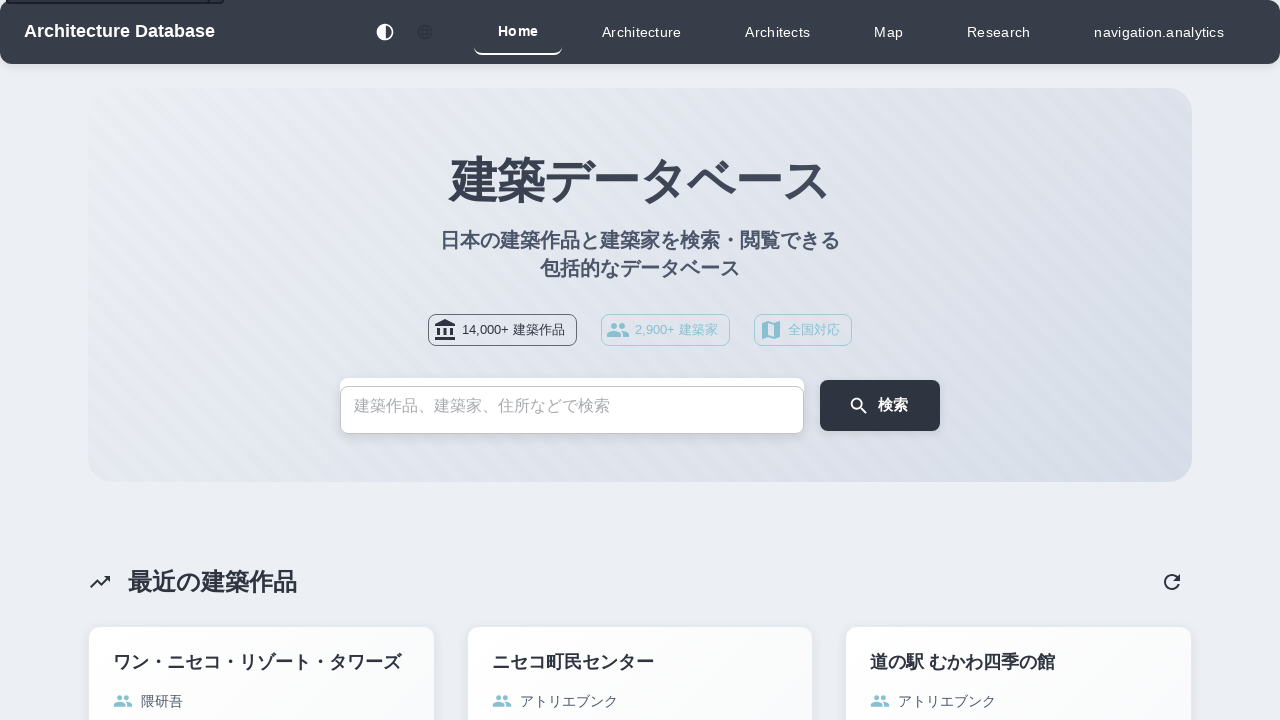